Tests the TodoMVC application by adding two todo items, then marking the first one as completed and verifying the completion status of both items

Starting URL: https://demo.playwright.dev/todomvc/

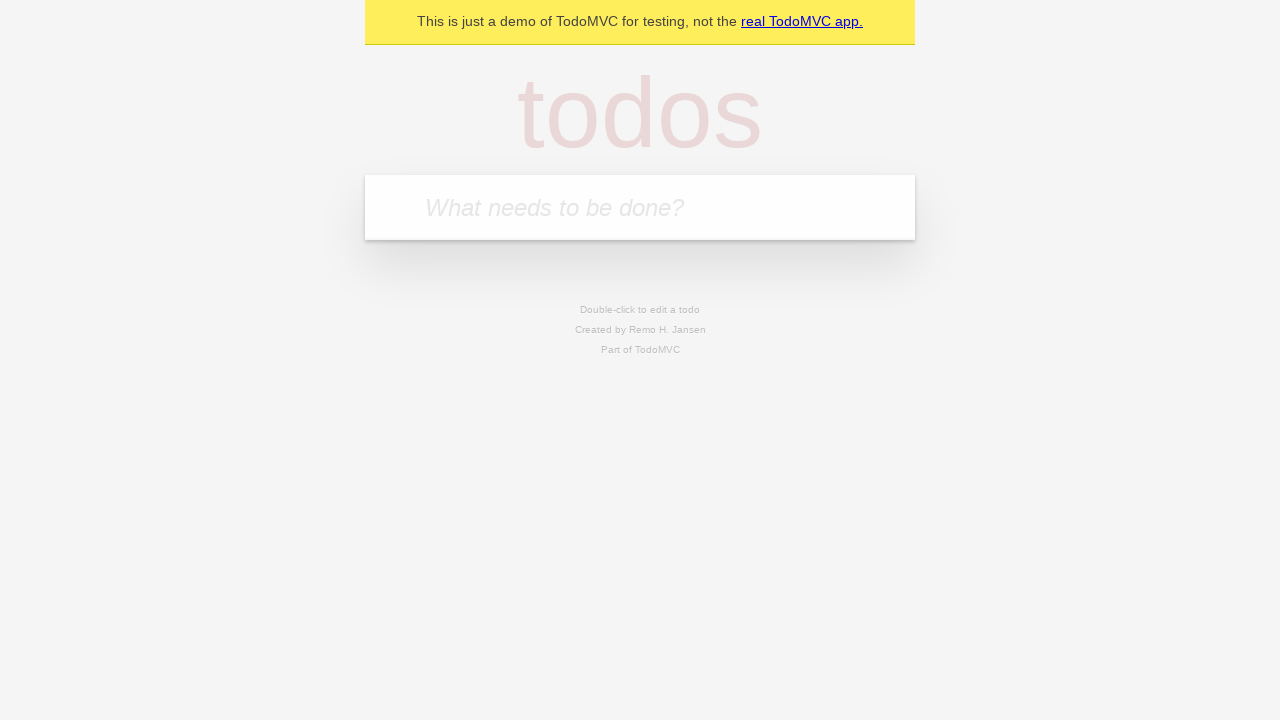

Located the new todo input field
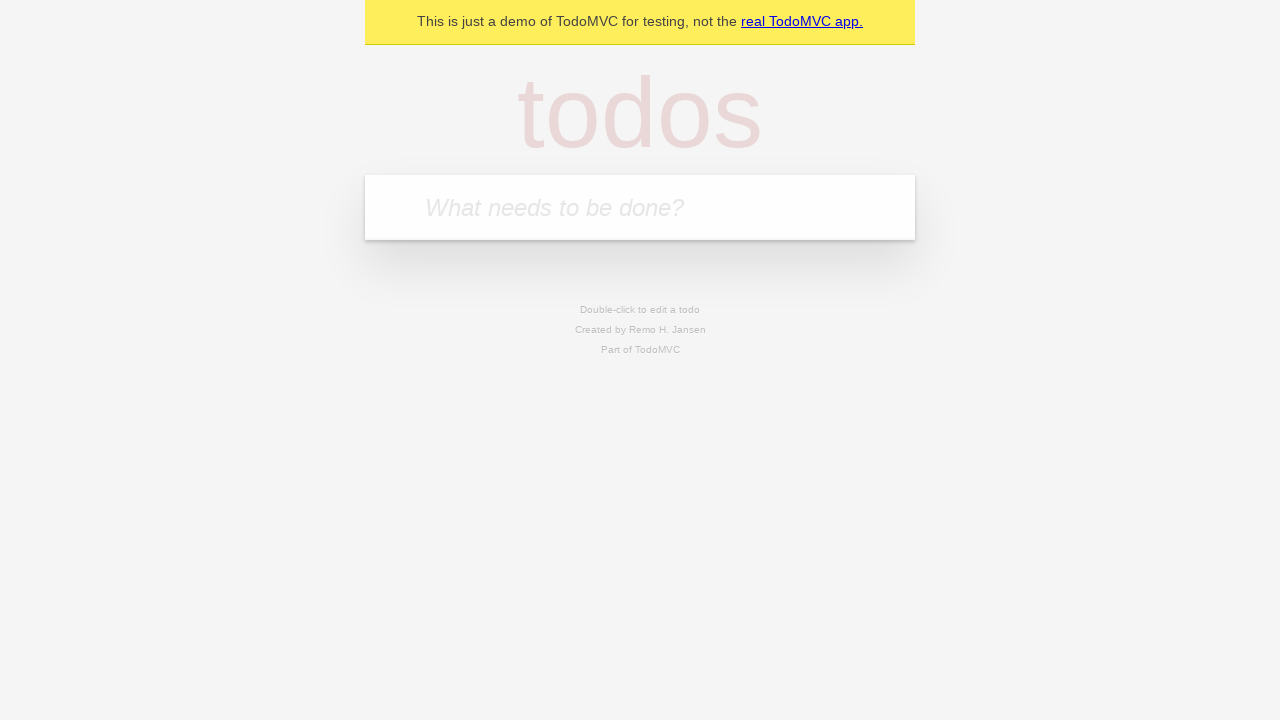

Filled input field with first todo item: 'Clean the goddamn room!' on internal:attr=[placeholder="what needs to be done?"i]
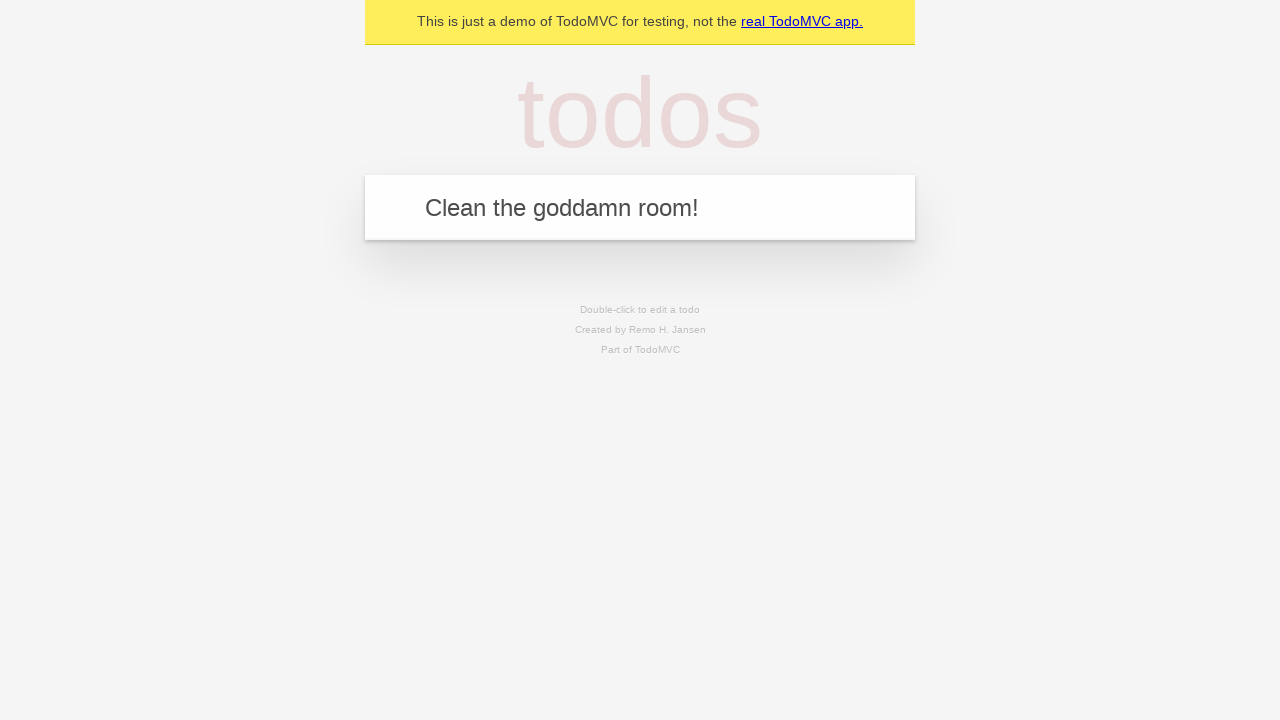

Pressed Enter to add first todo item on internal:attr=[placeholder="what needs to be done?"i]
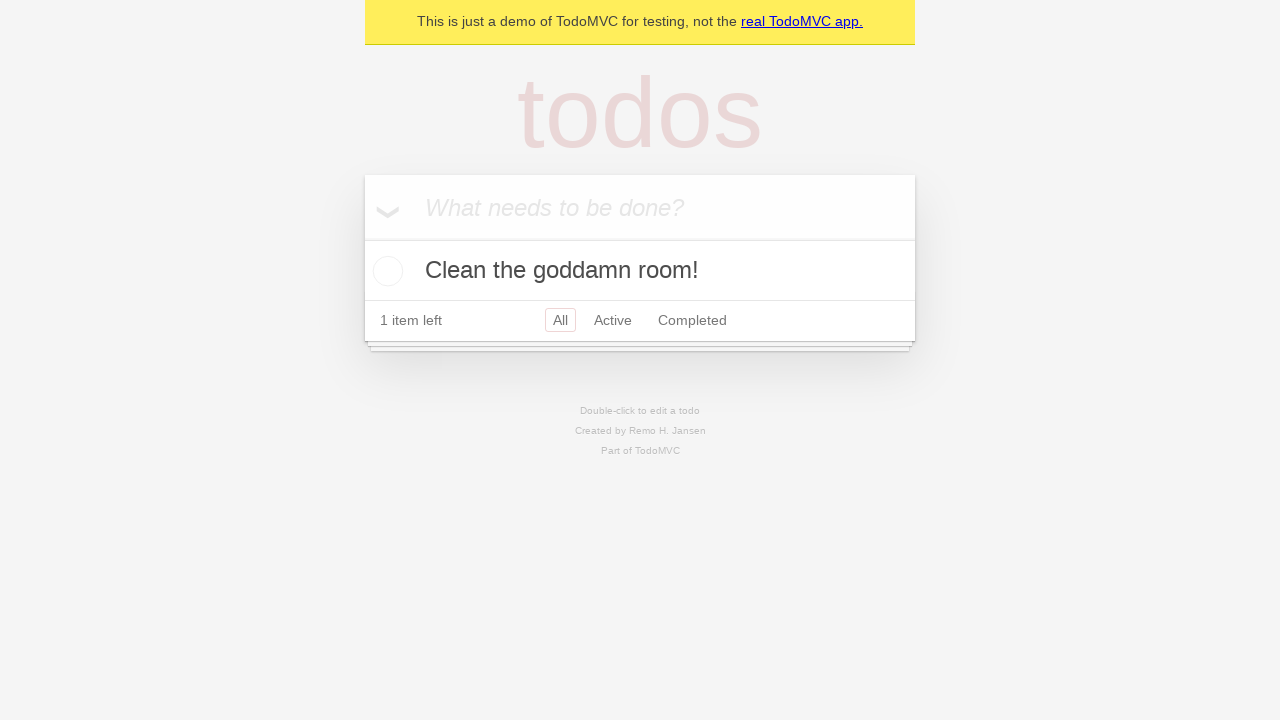

Filled input field with second todo item: 'Clean the goddamn kitchen!' on internal:attr=[placeholder="what needs to be done?"i]
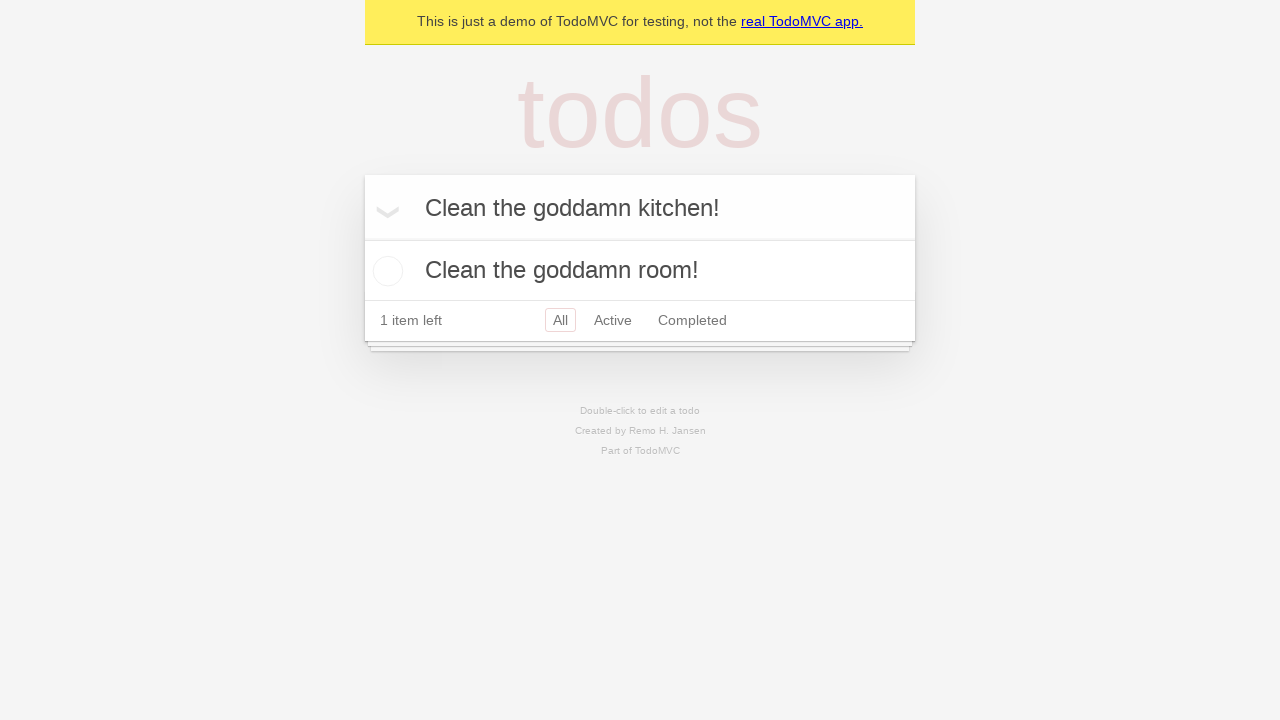

Pressed Enter to add second todo item on internal:attr=[placeholder="what needs to be done?"i]
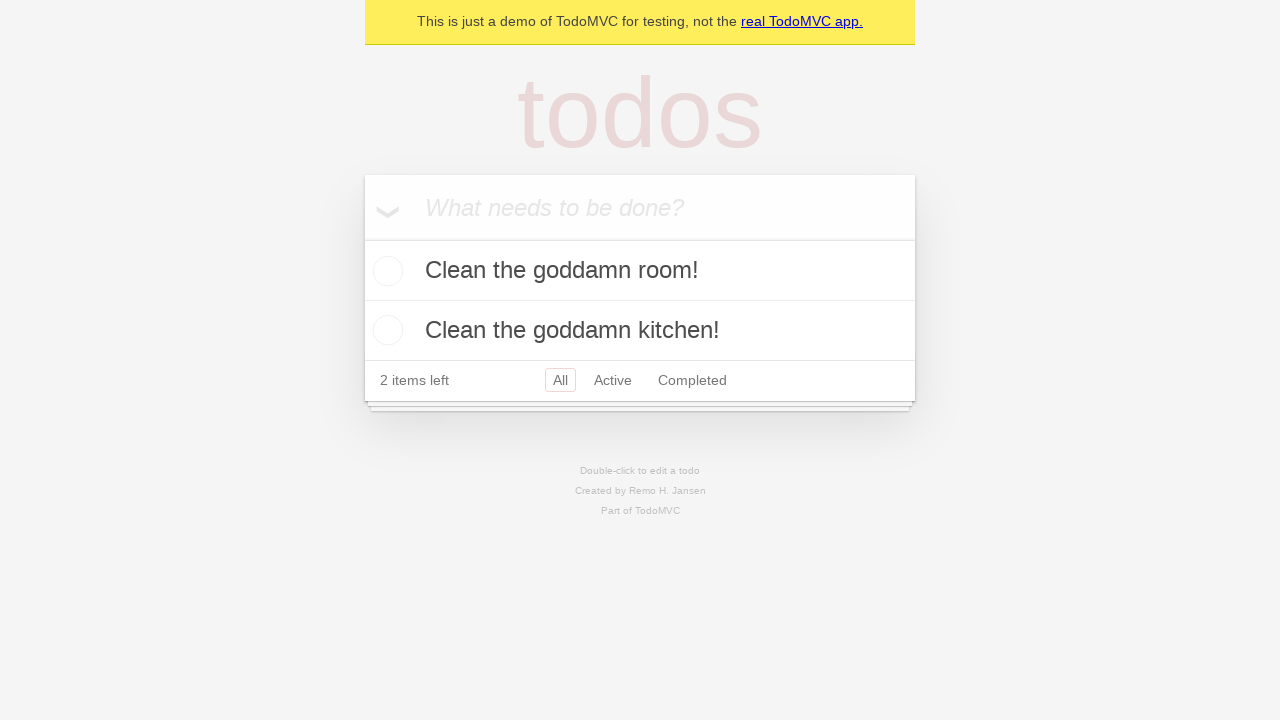

Located the first todo item
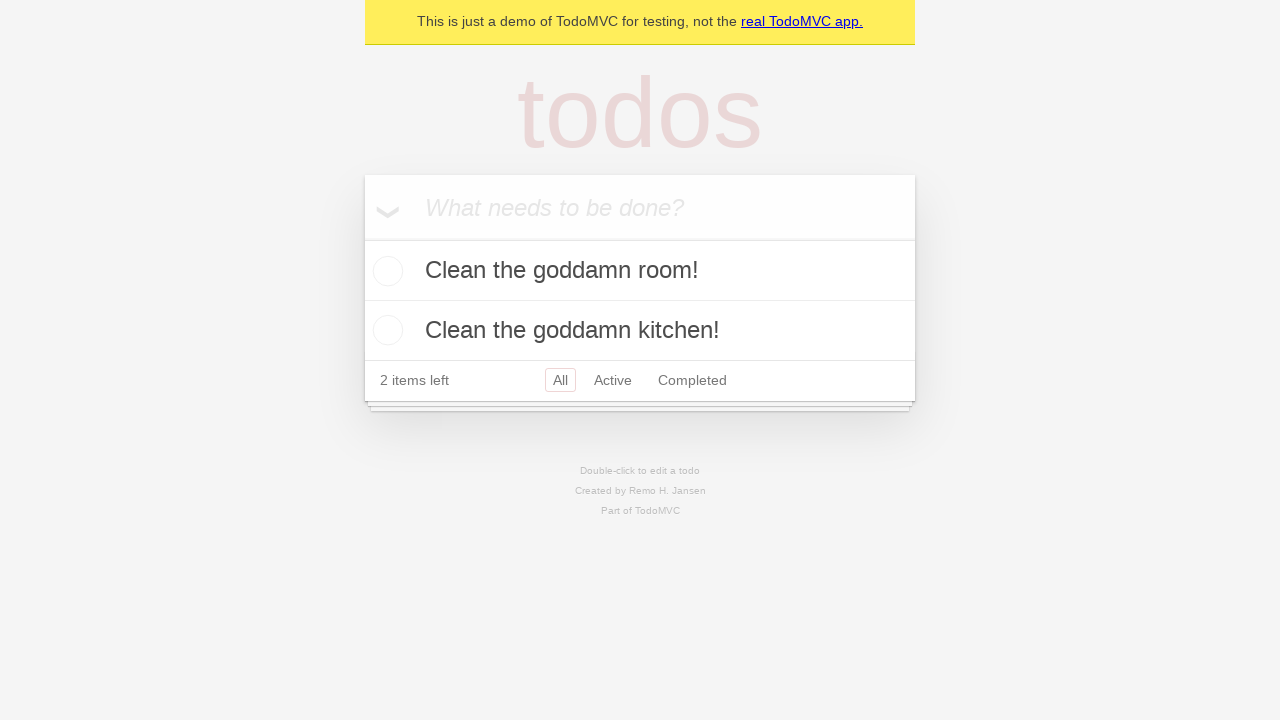

Marked first todo item as completed at (385, 271) on internal:testid=[data-testid="todo-item"s] >> nth=0 >> internal:role=checkbox
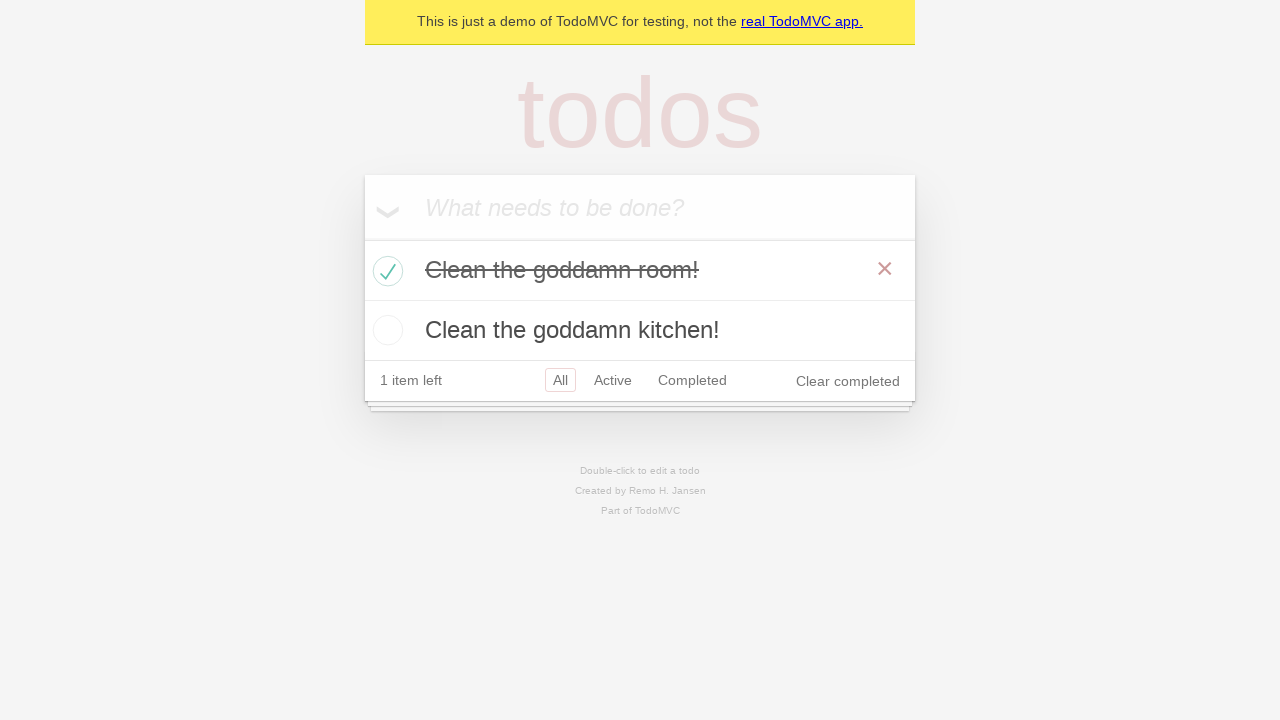

Waited for all todo items to be visible
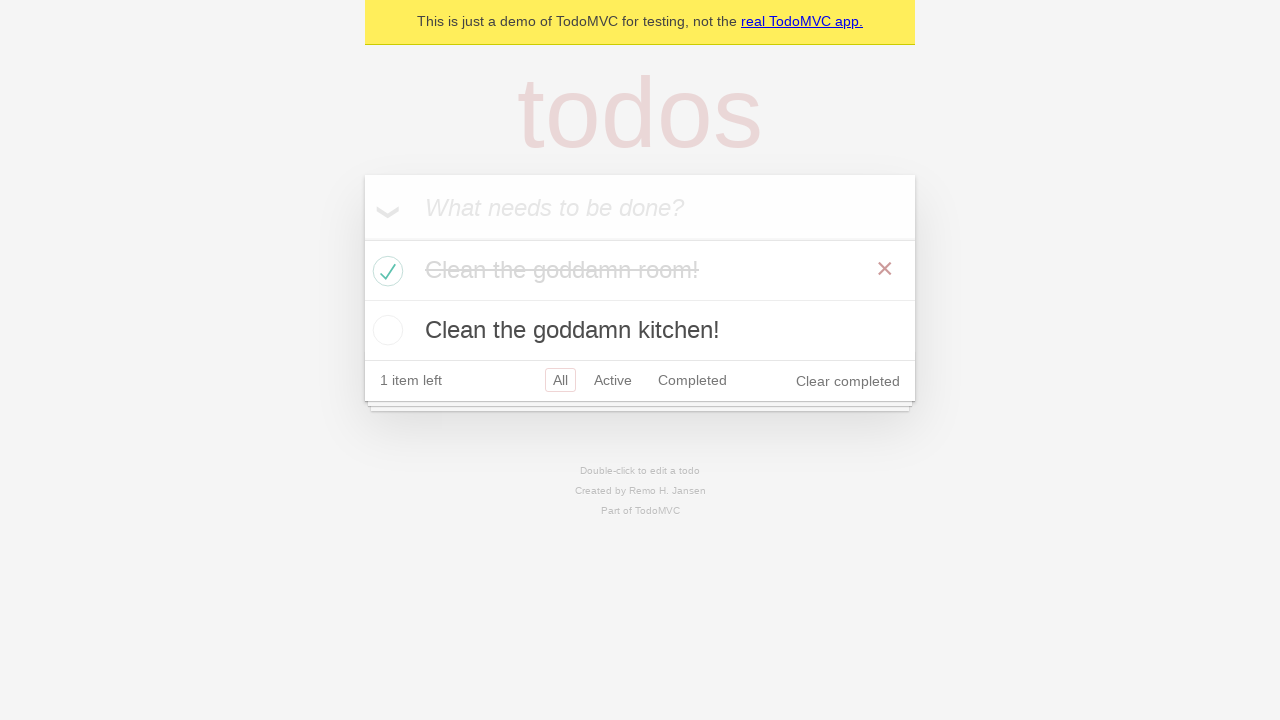

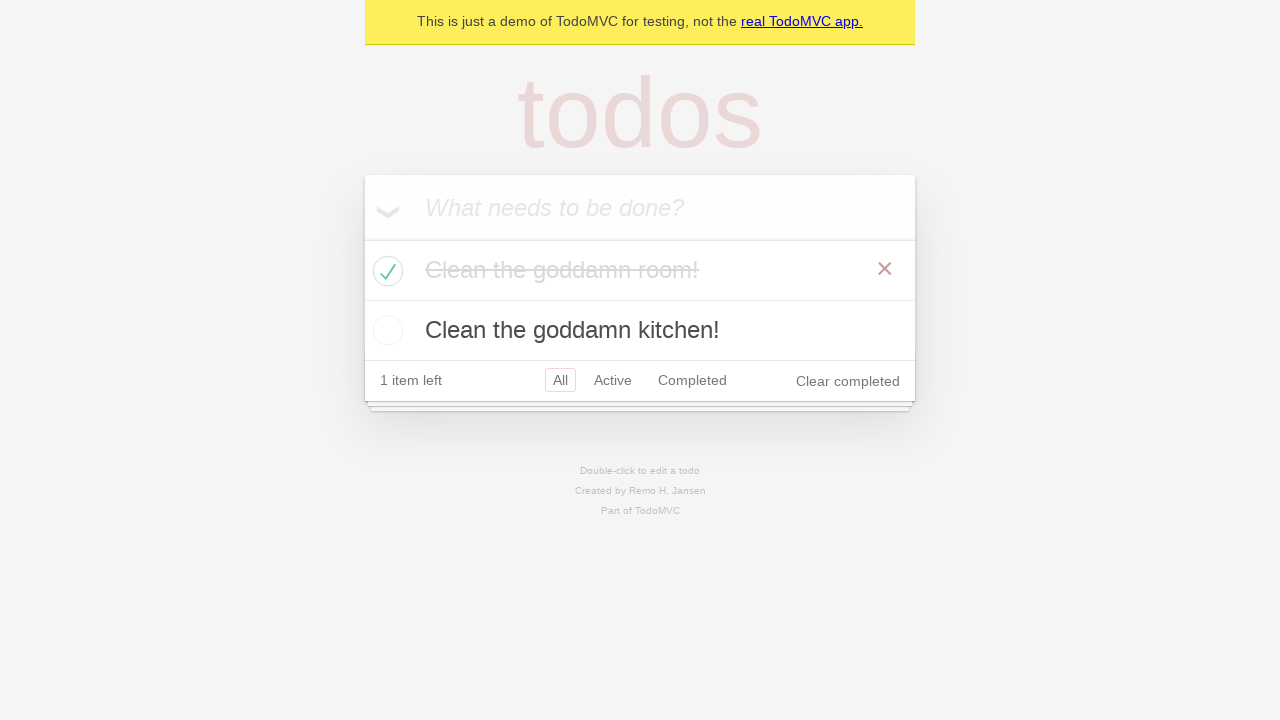